Tests JAL flight status search functionality by selecting departure and arrival airports from dropdowns and submitting the search form to view flight information.

Starting URL: https://www.jal.co.jp/jp/ja/other/weather_info_dom/

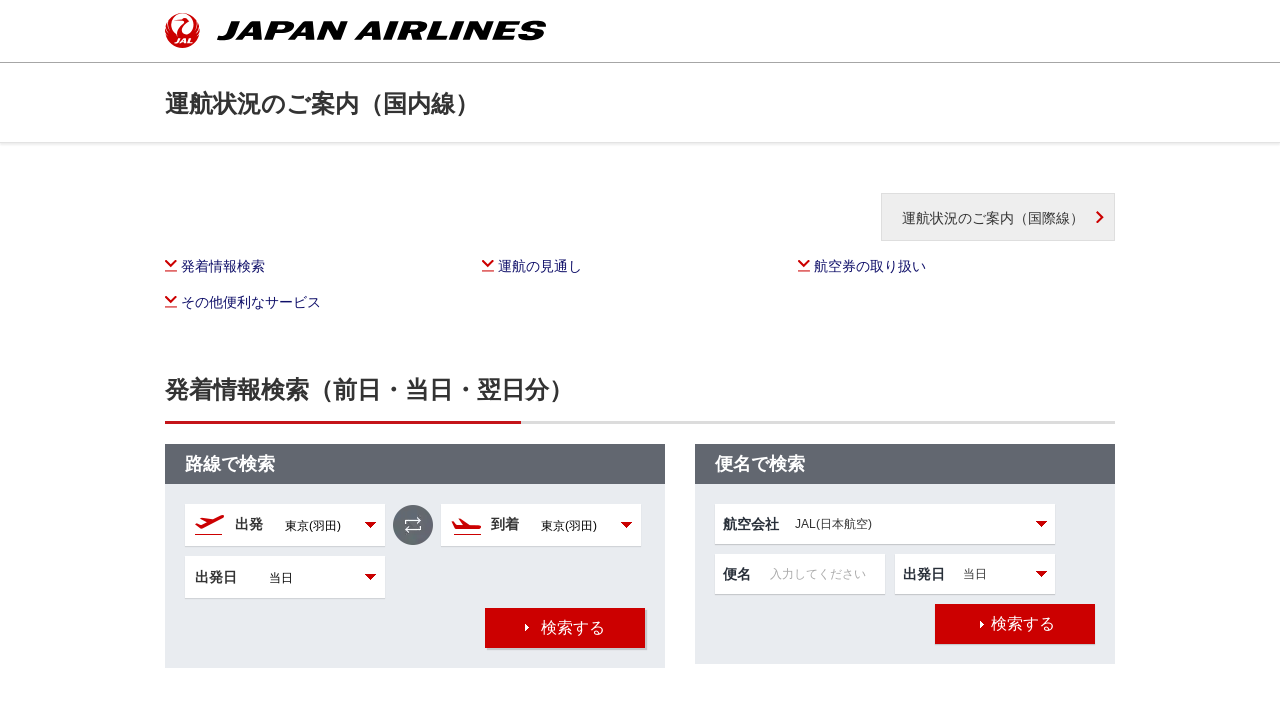

Selected departure airport (HND - Haneda) from dropdown on #dep
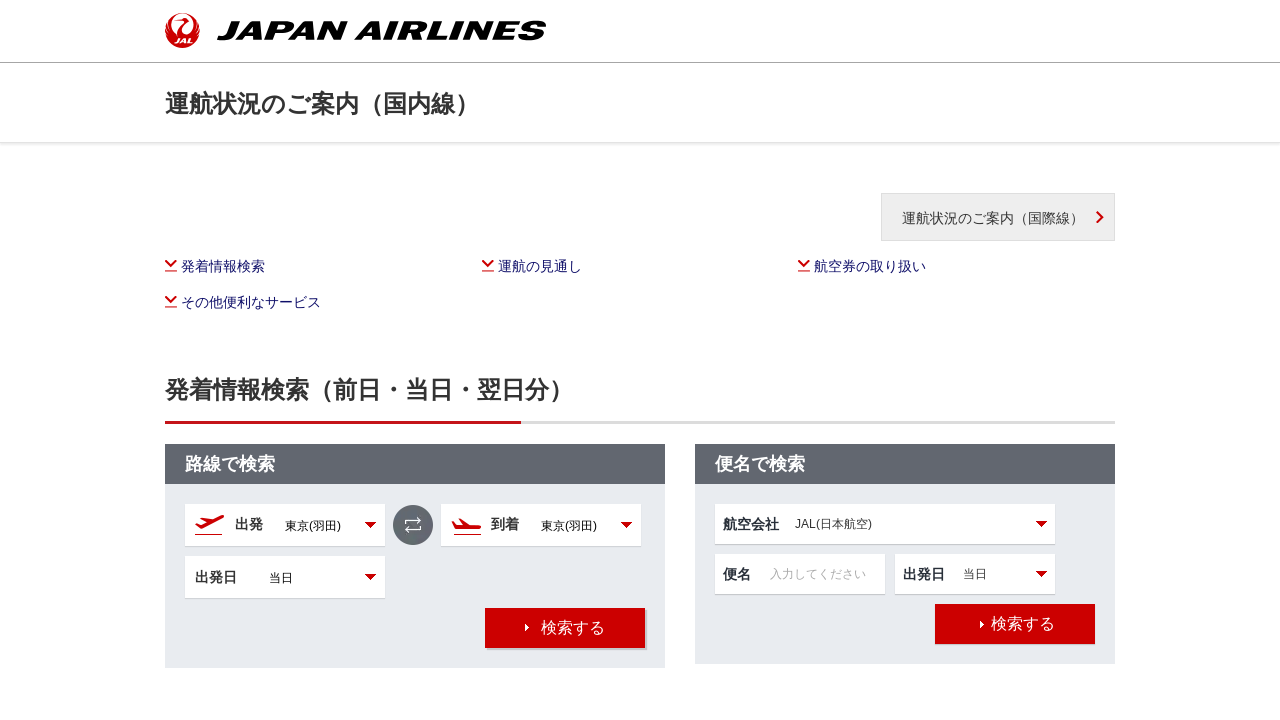

Selected arrival airport (CTS - New Chitose/Sapporo) from dropdown on #arr
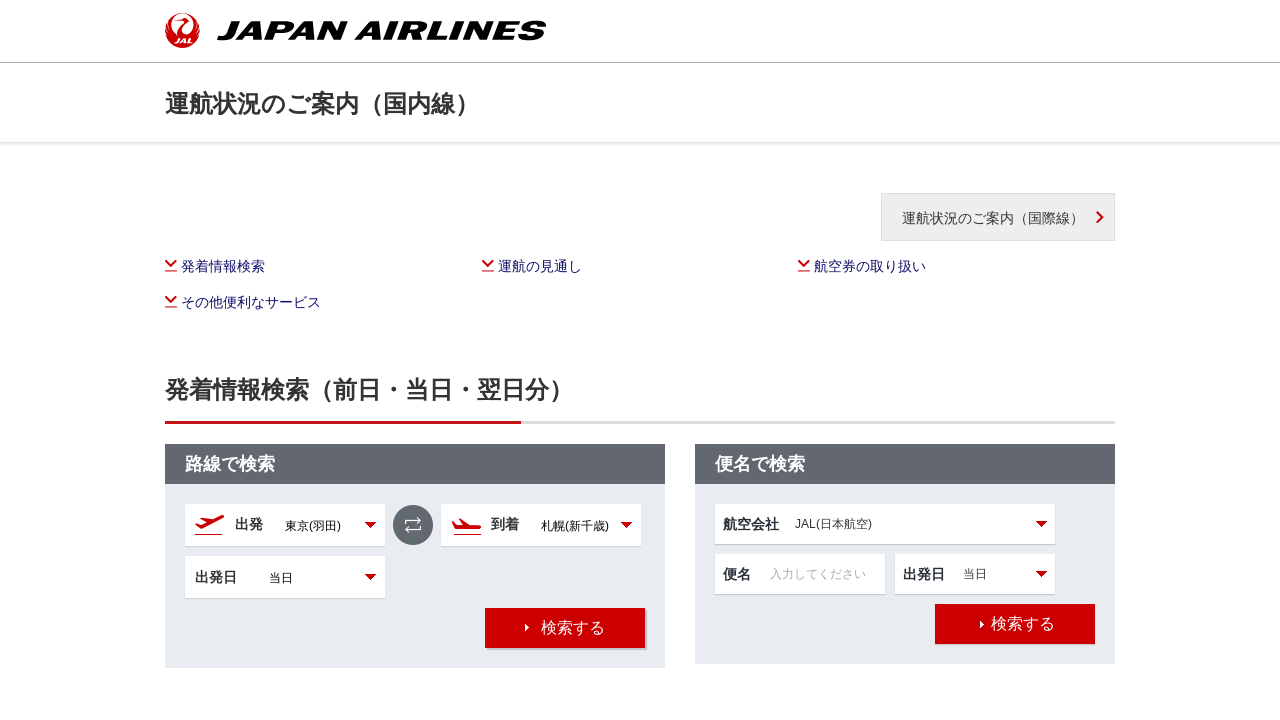

Clicked search button to submit flight search form at (565, 628) on xpath=//*[@id="wrapper"]/div/div/div[2]/div[2]/div/div/div[2]/div/div[4]/div/div
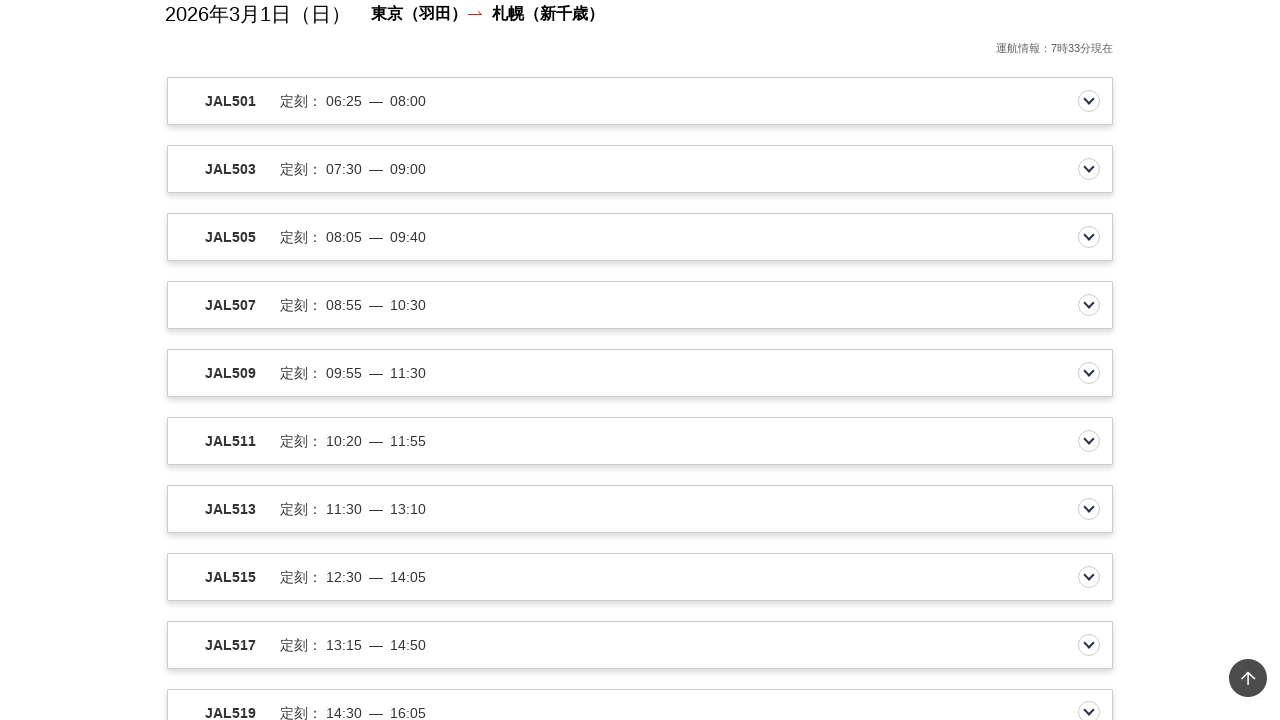

Flight search results loaded successfully
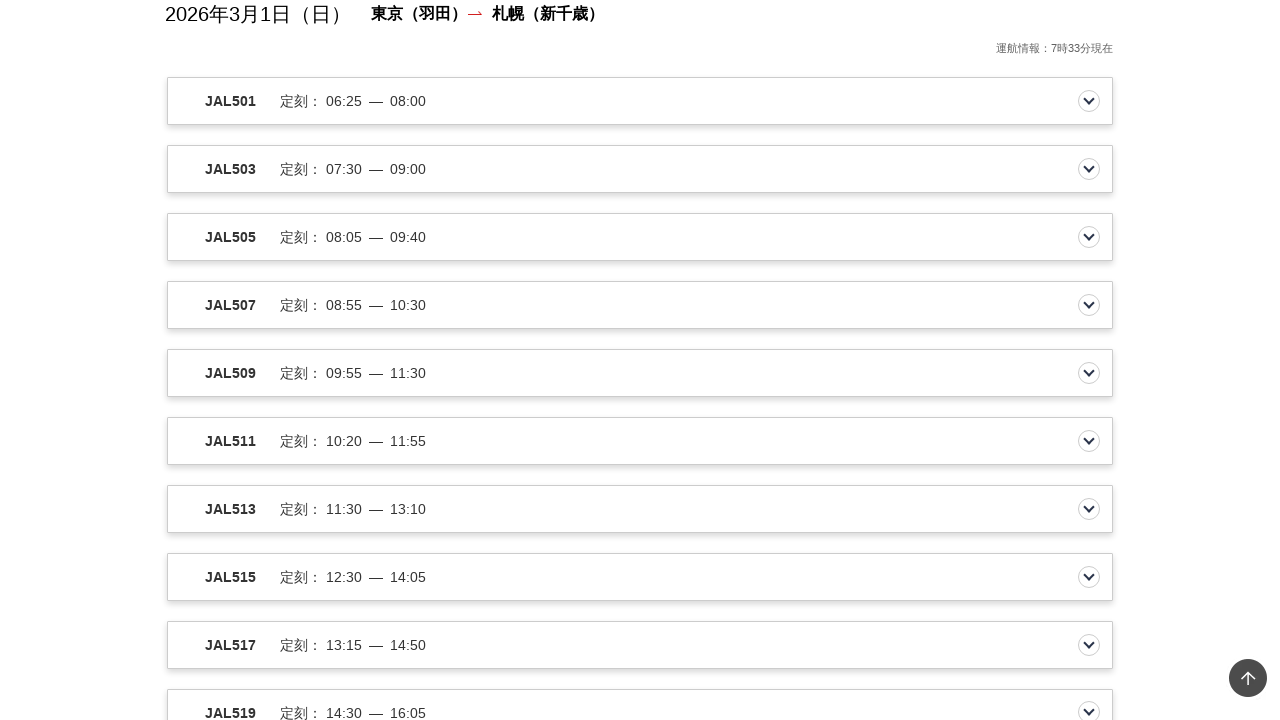

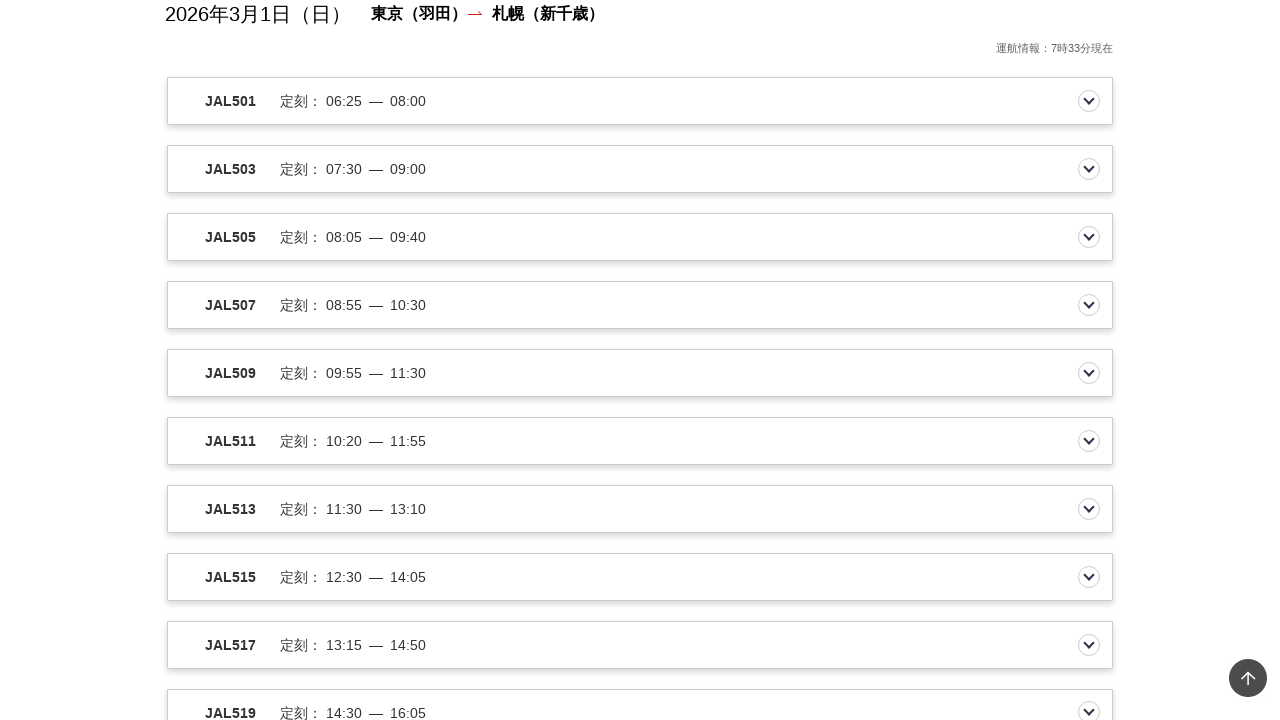